Tests that the Clear completed button displays correct text

Starting URL: https://demo.playwright.dev/todomvc

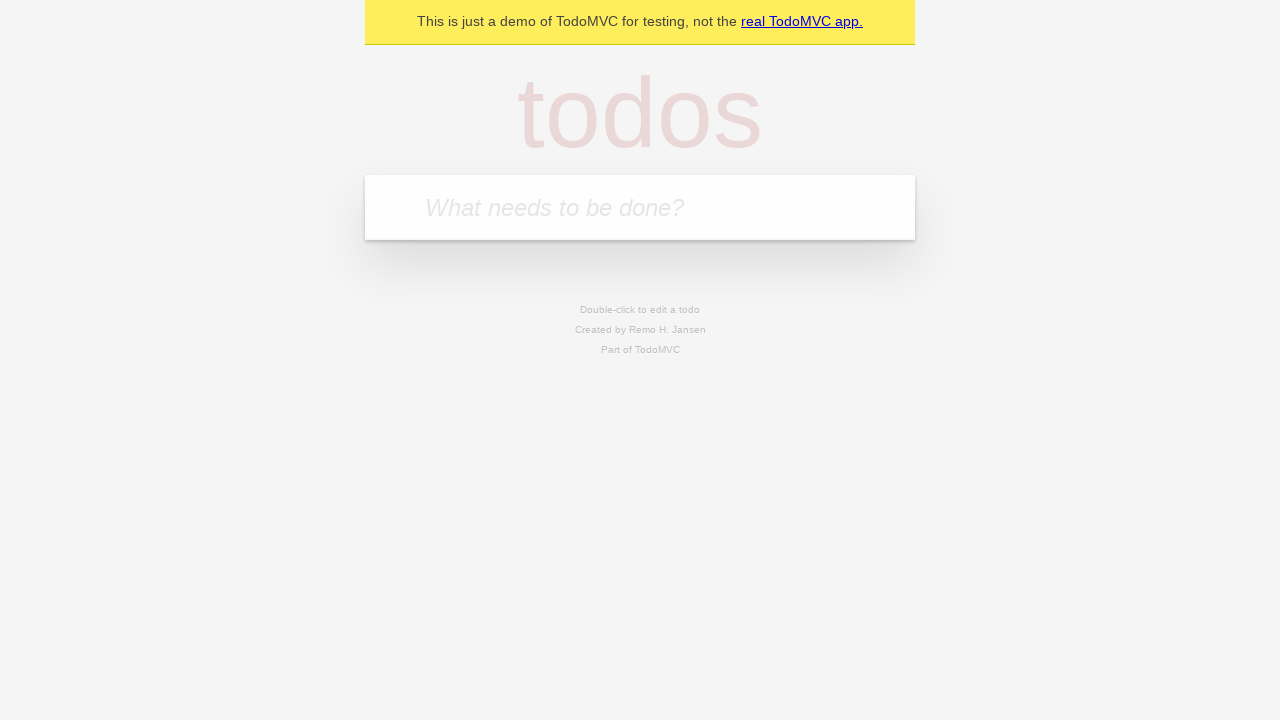

Filled new todo input with 'buy some cheese' on internal:attr=[placeholder="What needs to be done?"i]
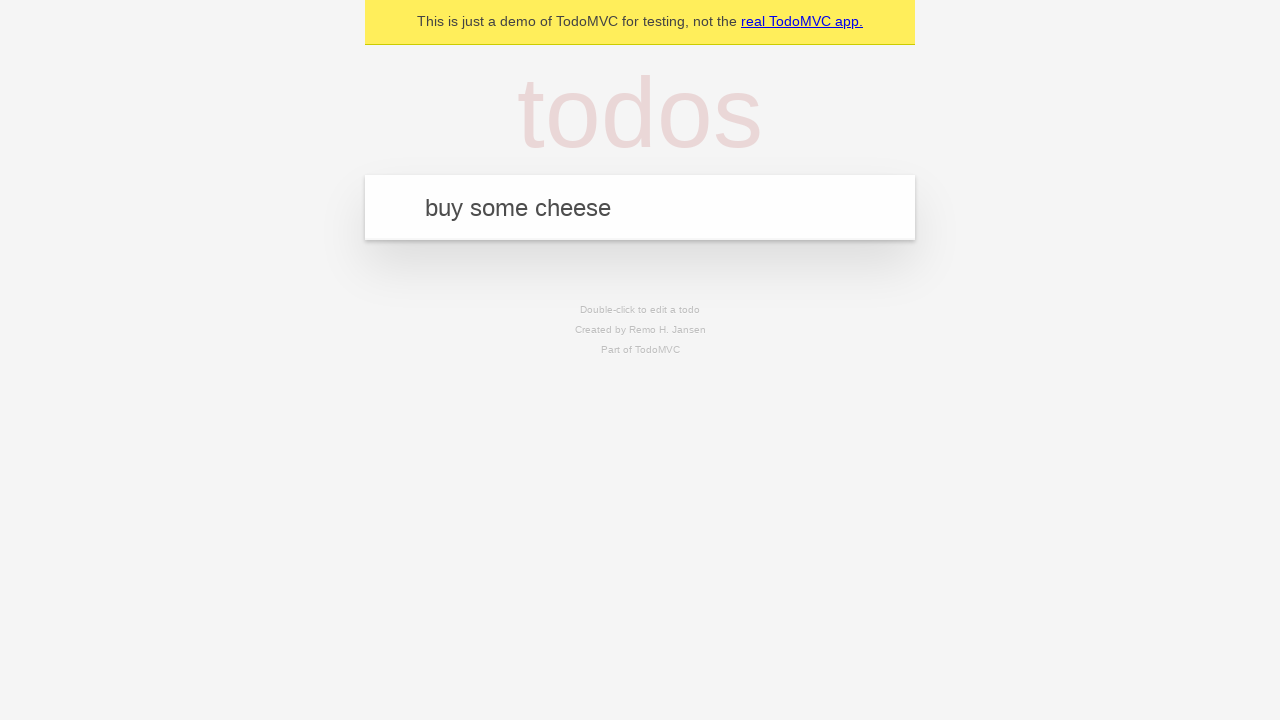

Pressed Enter to create todo 'buy some cheese' on internal:attr=[placeholder="What needs to be done?"i]
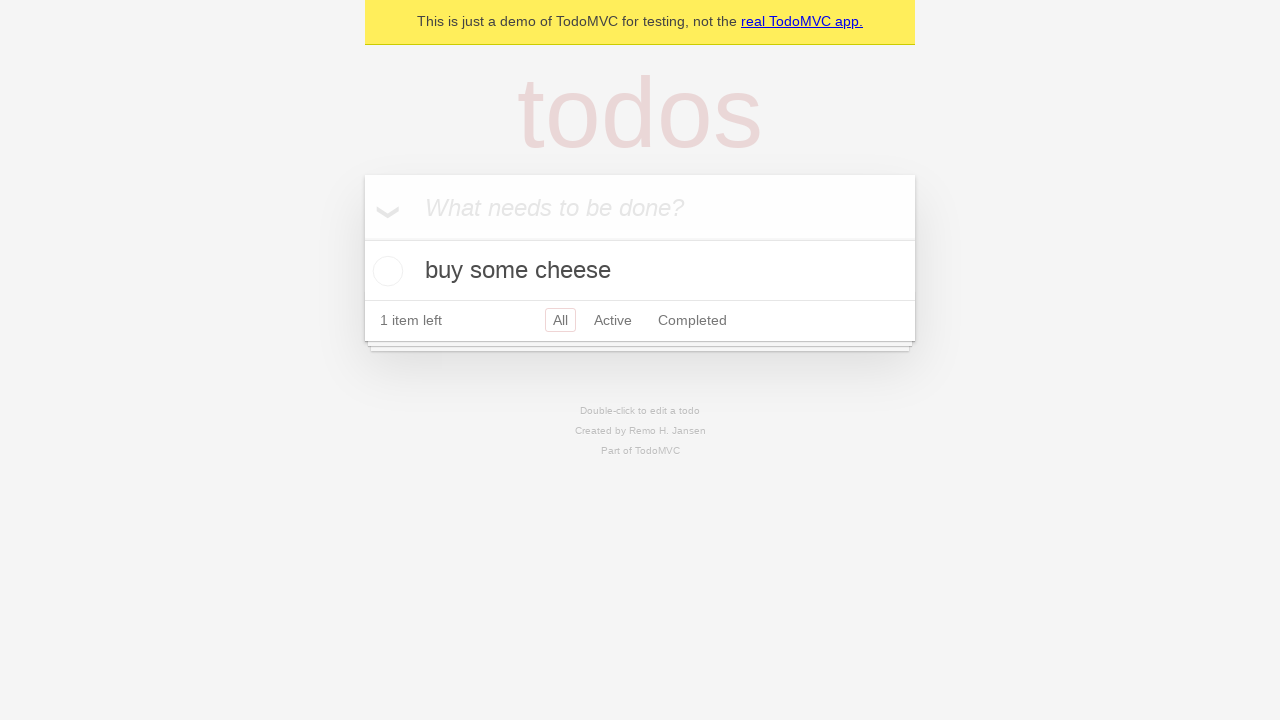

Filled new todo input with 'feed the cat' on internal:attr=[placeholder="What needs to be done?"i]
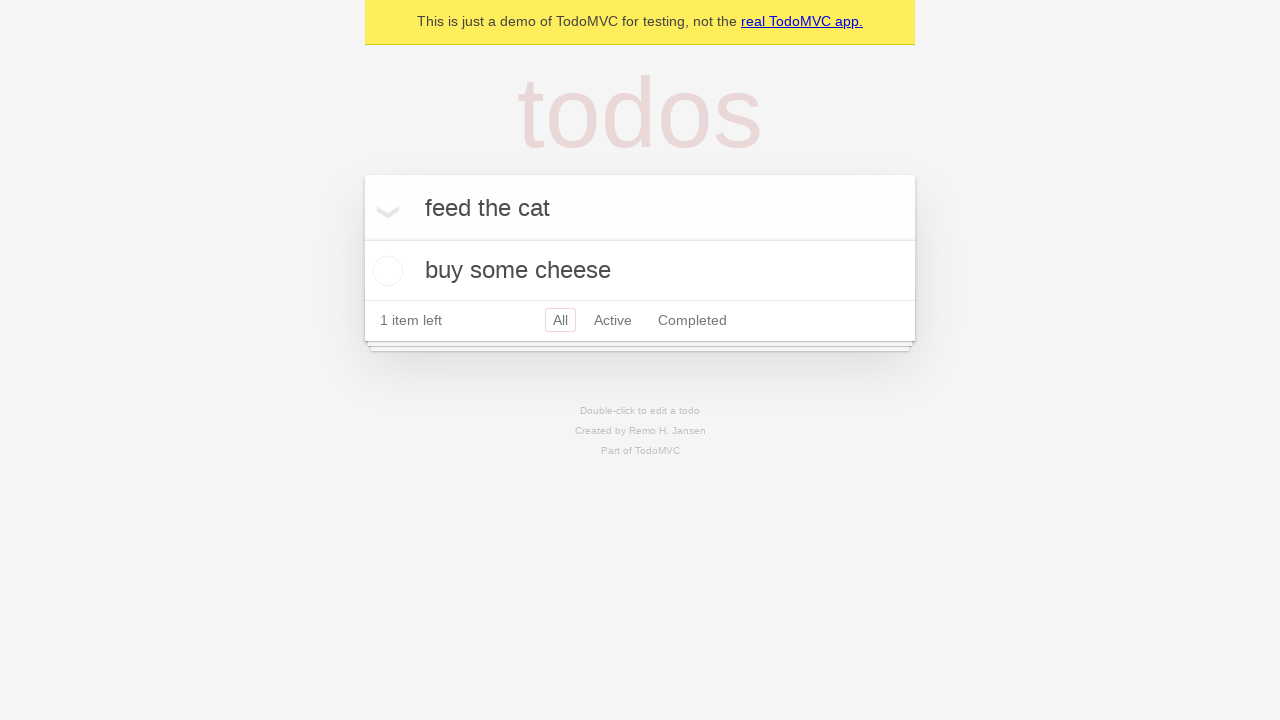

Pressed Enter to create todo 'feed the cat' on internal:attr=[placeholder="What needs to be done?"i]
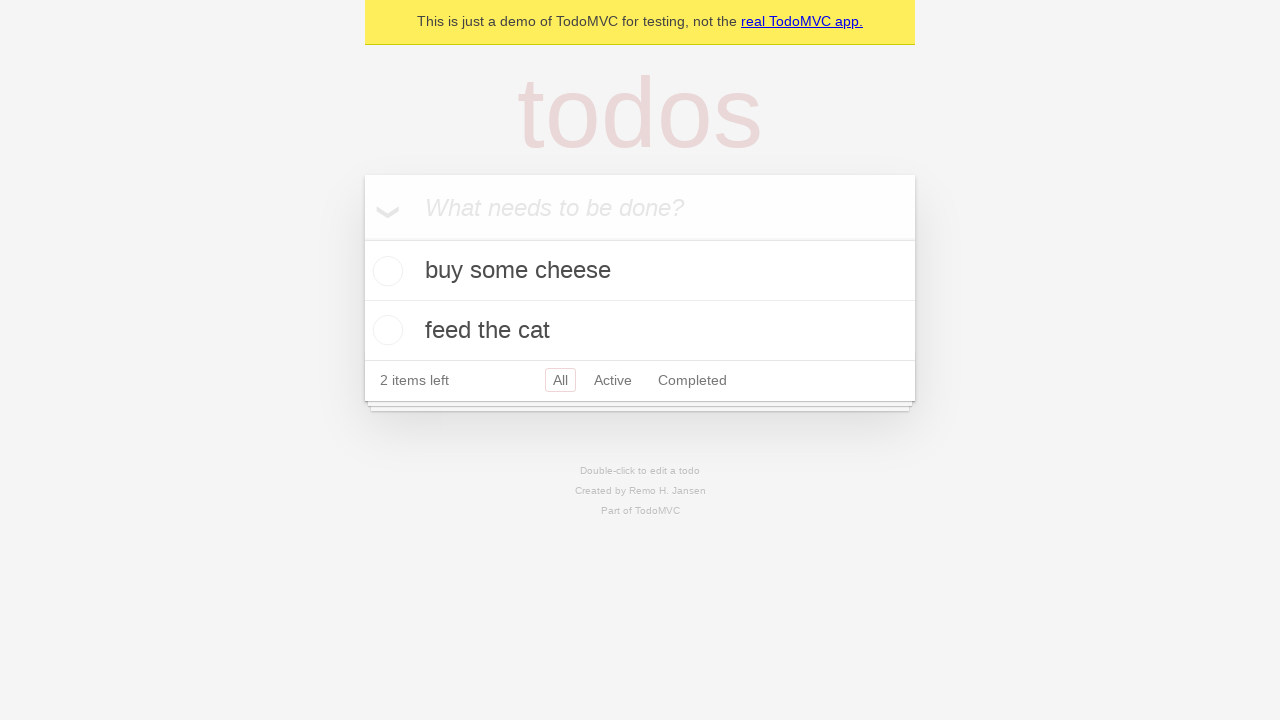

Filled new todo input with 'book a doctors appointment' on internal:attr=[placeholder="What needs to be done?"i]
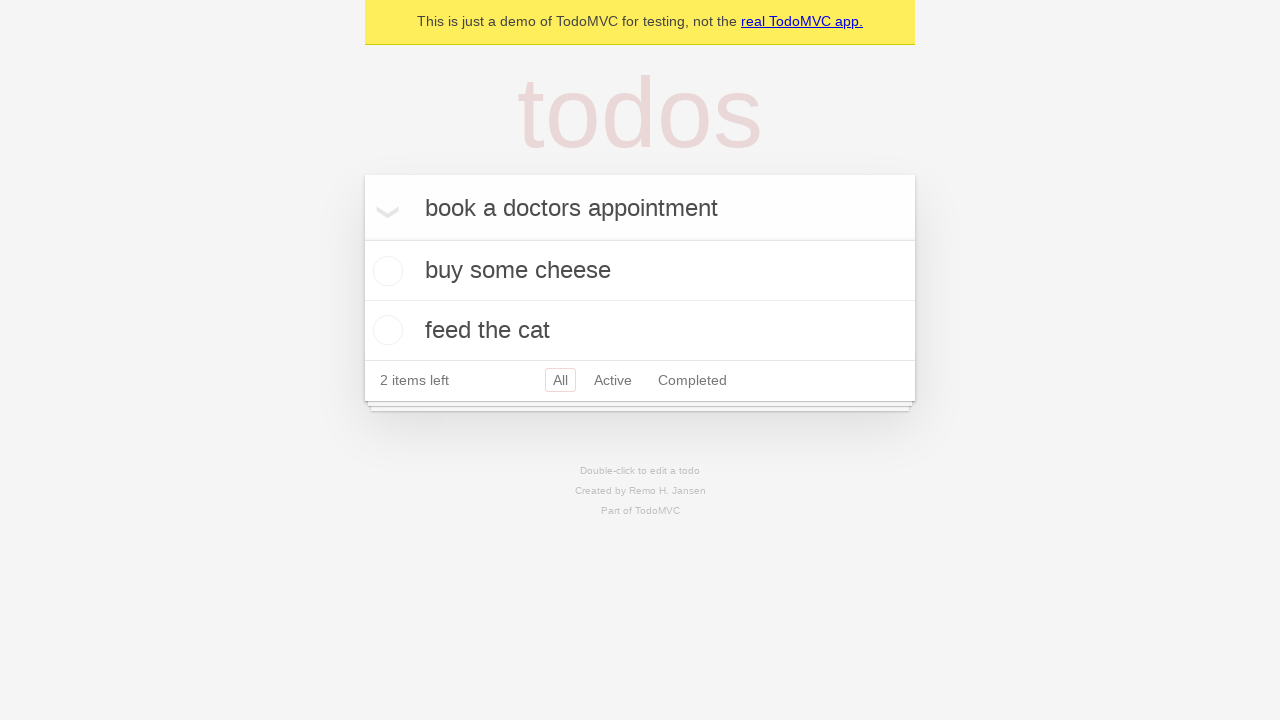

Pressed Enter to create todo 'book a doctors appointment' on internal:attr=[placeholder="What needs to be done?"i]
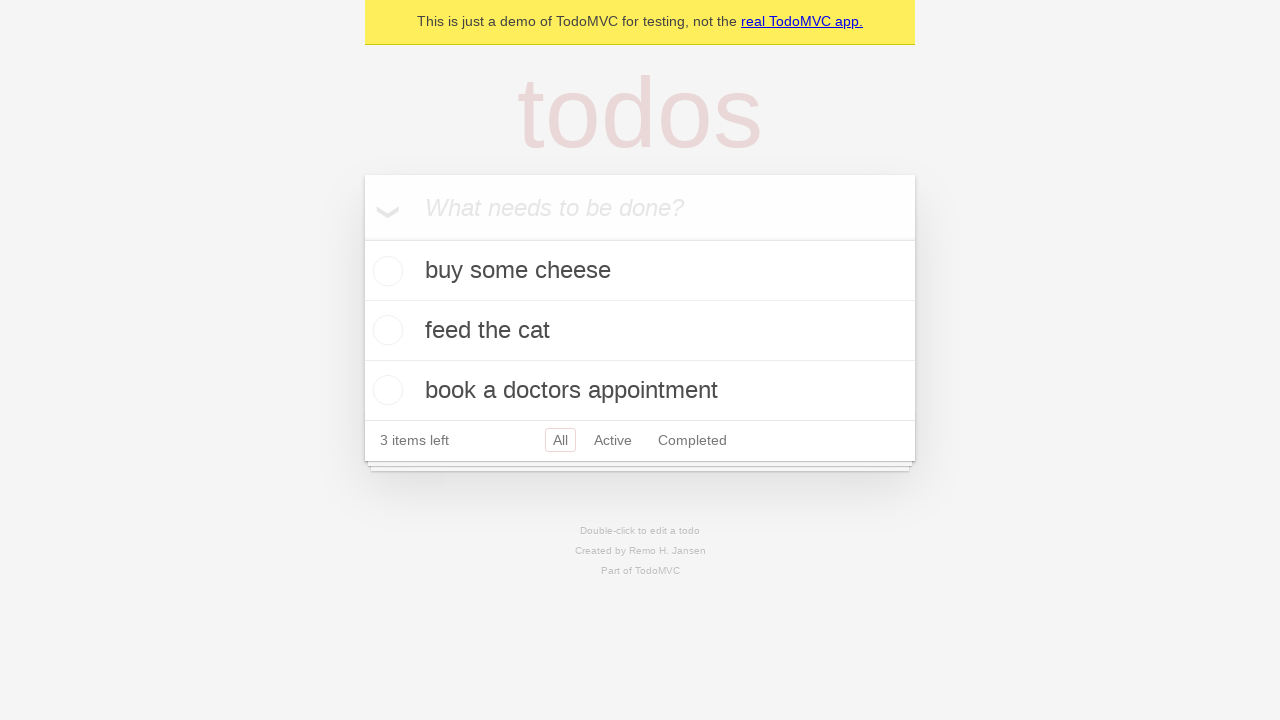

Checked the first todo item at (385, 271) on .todo-list li .toggle >> nth=0
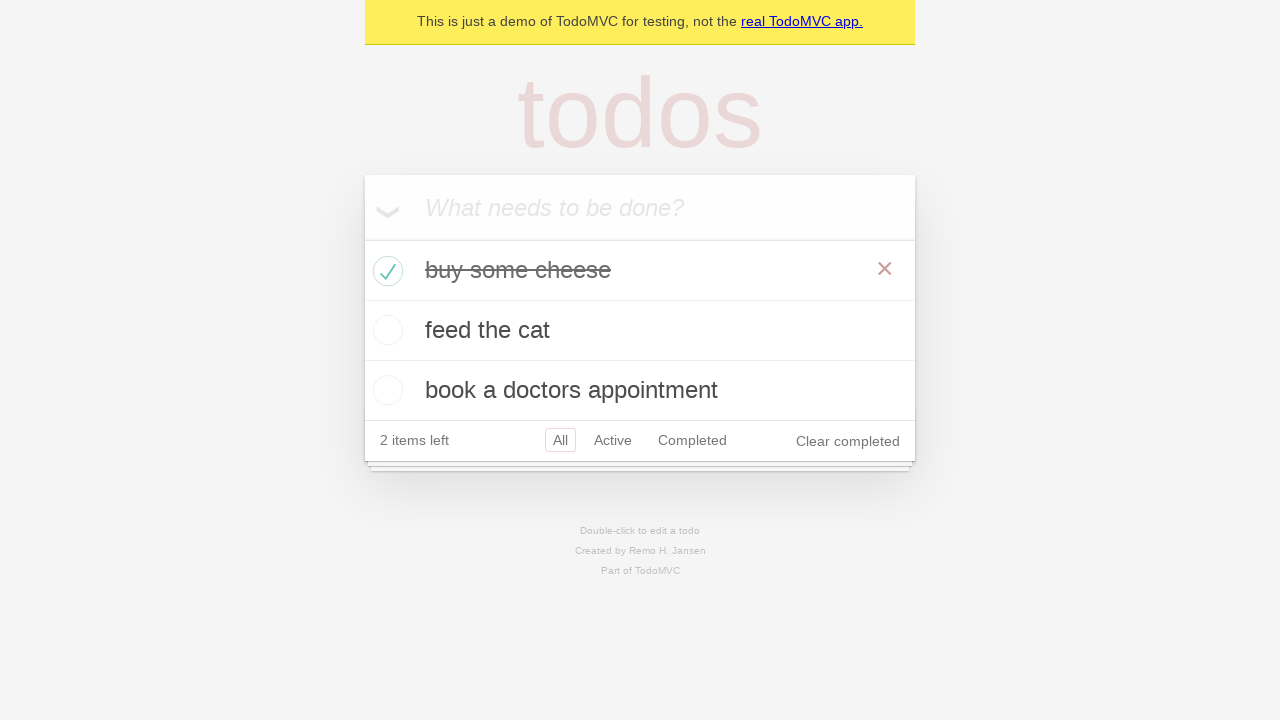

Clear completed button appeared and is ready
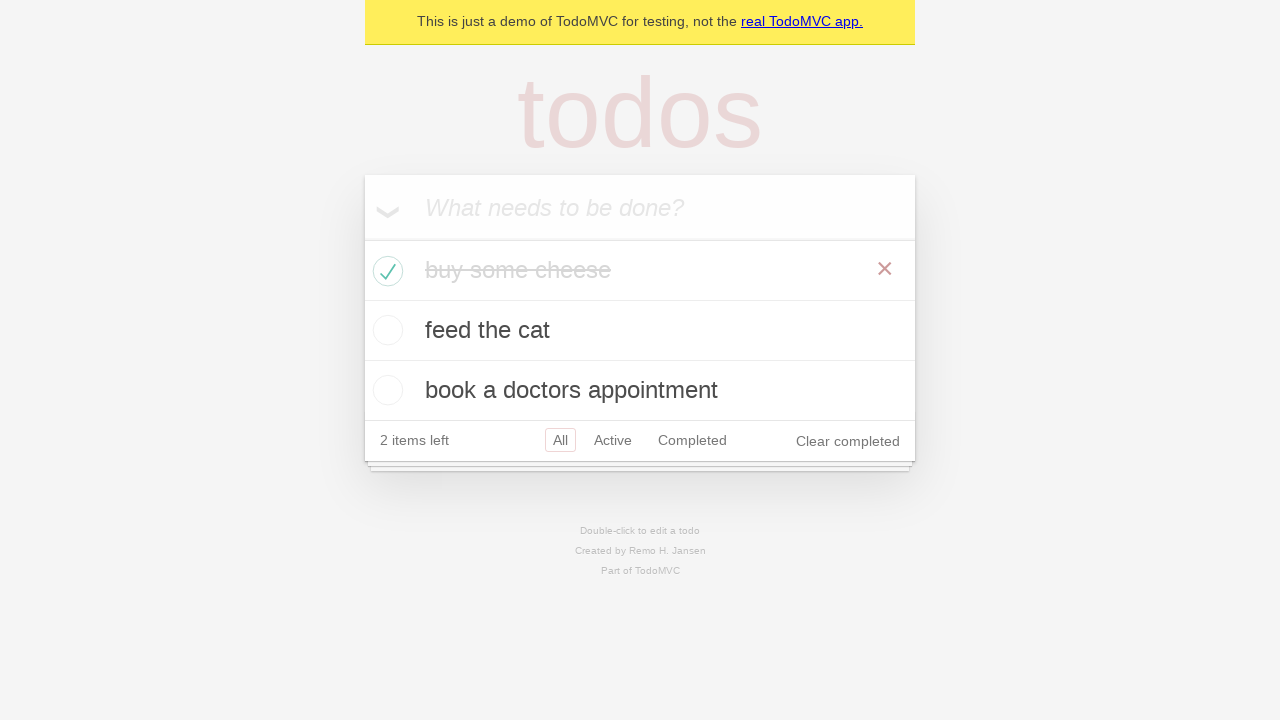

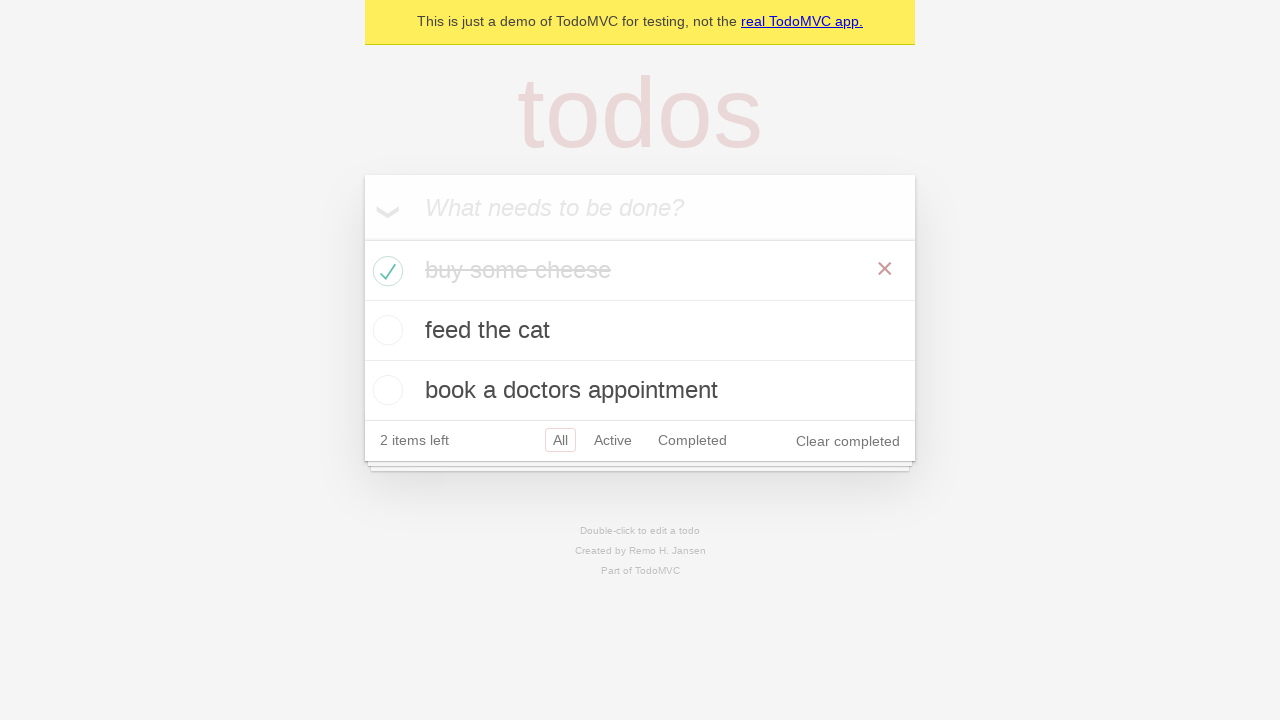